Tests that entering text sets the value in the textbox

Starting URL: https://demoqa.com/text-box

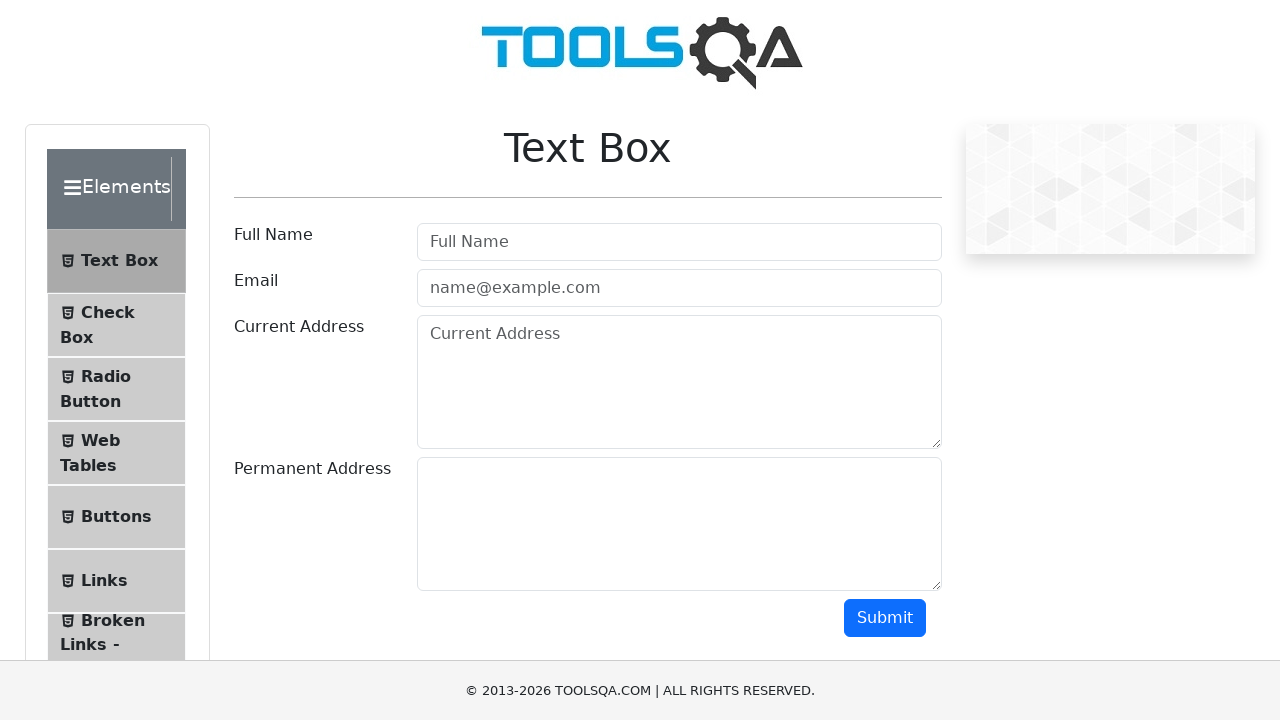

Filled userName textbox with '789' on #userName
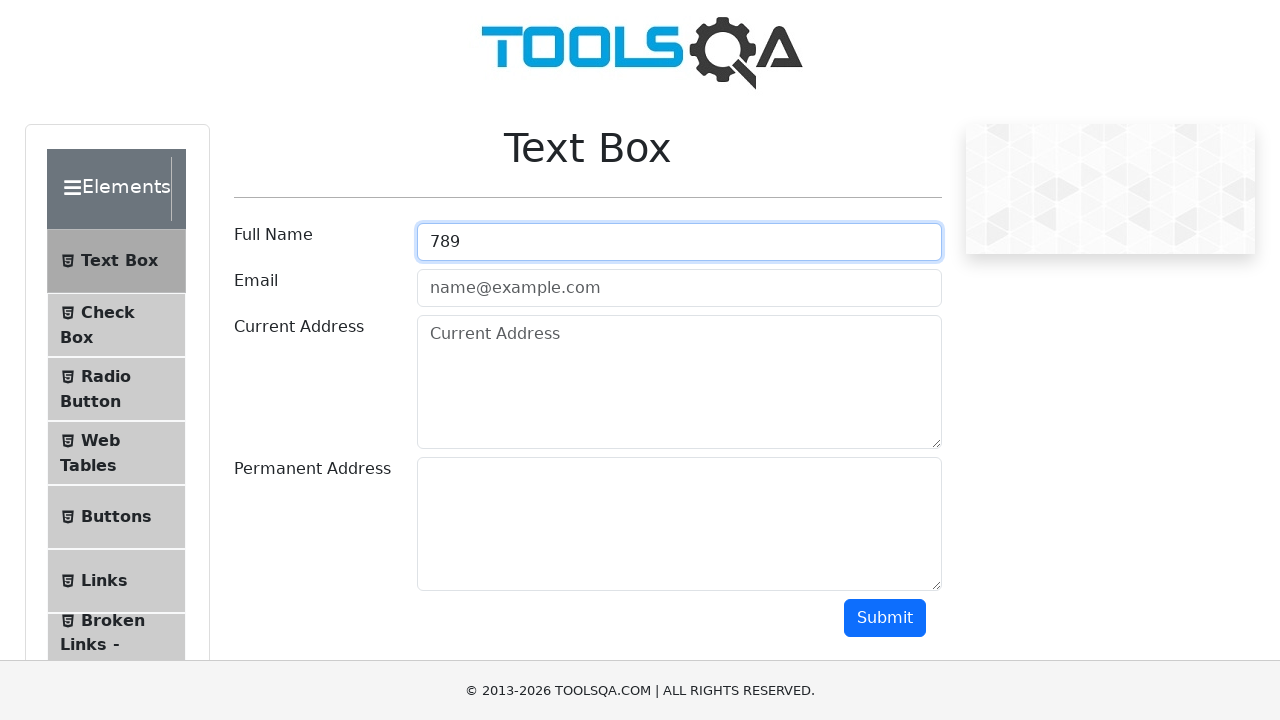

Retrieved value from userName textbox
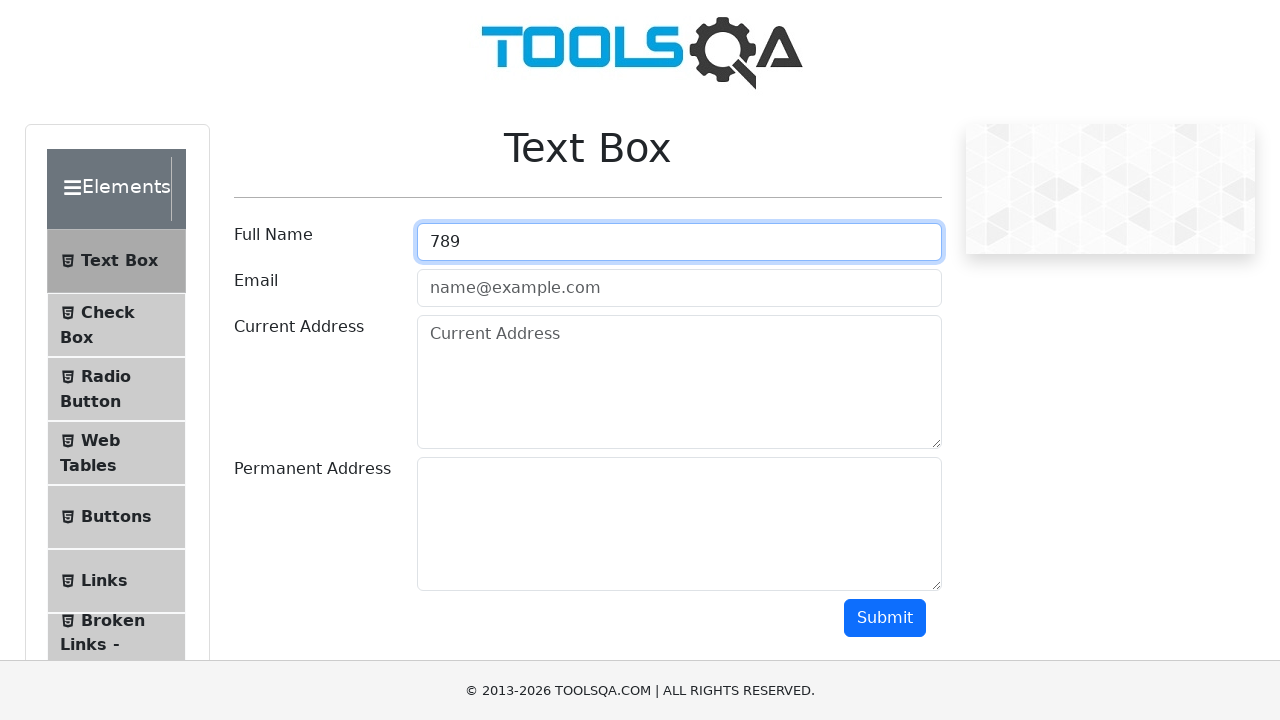

Asserted that textbox value equals '789'
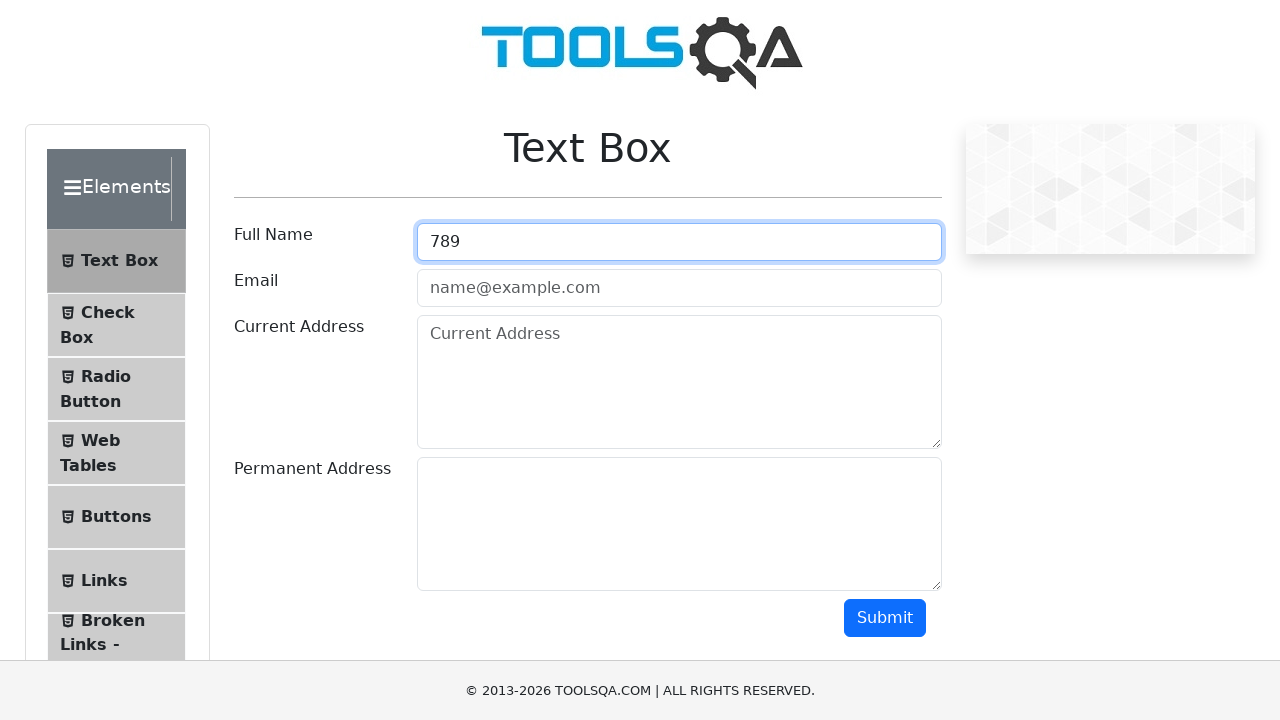

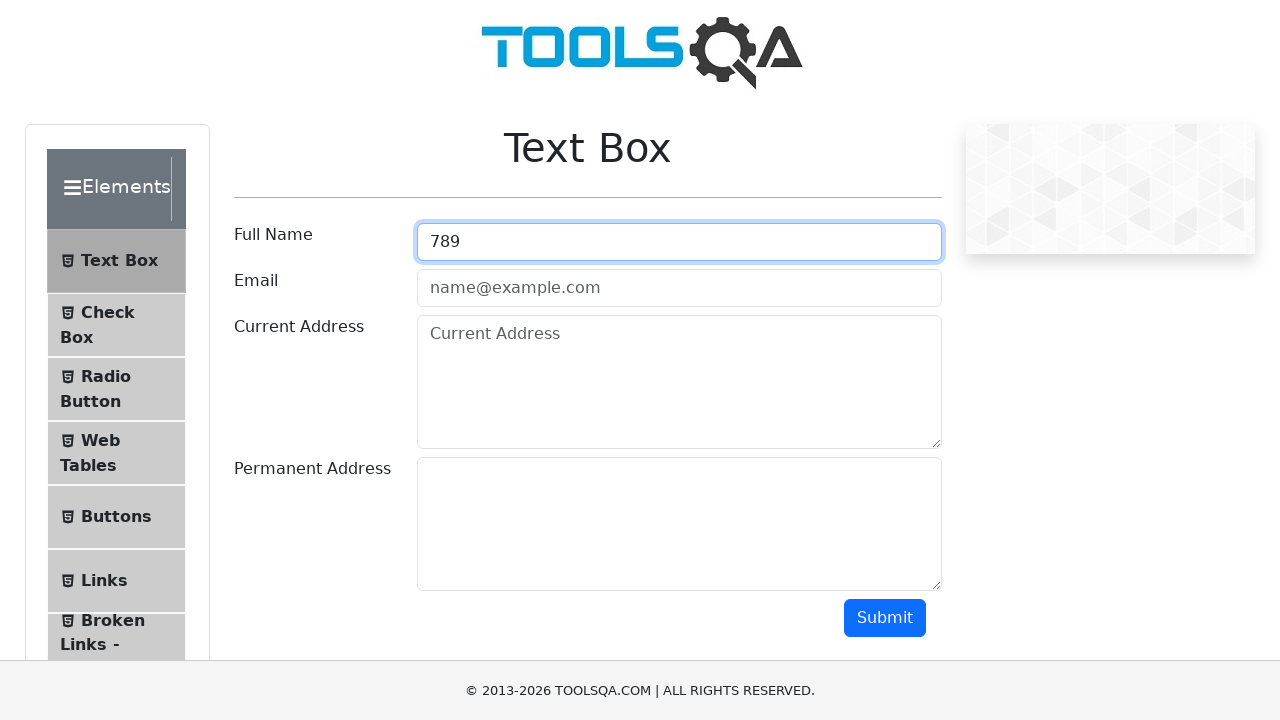